Navigates to IXL UK website and clicks on a link containing "Analy" text (likely Analytics)

Starting URL: https://uk.ixl.com/

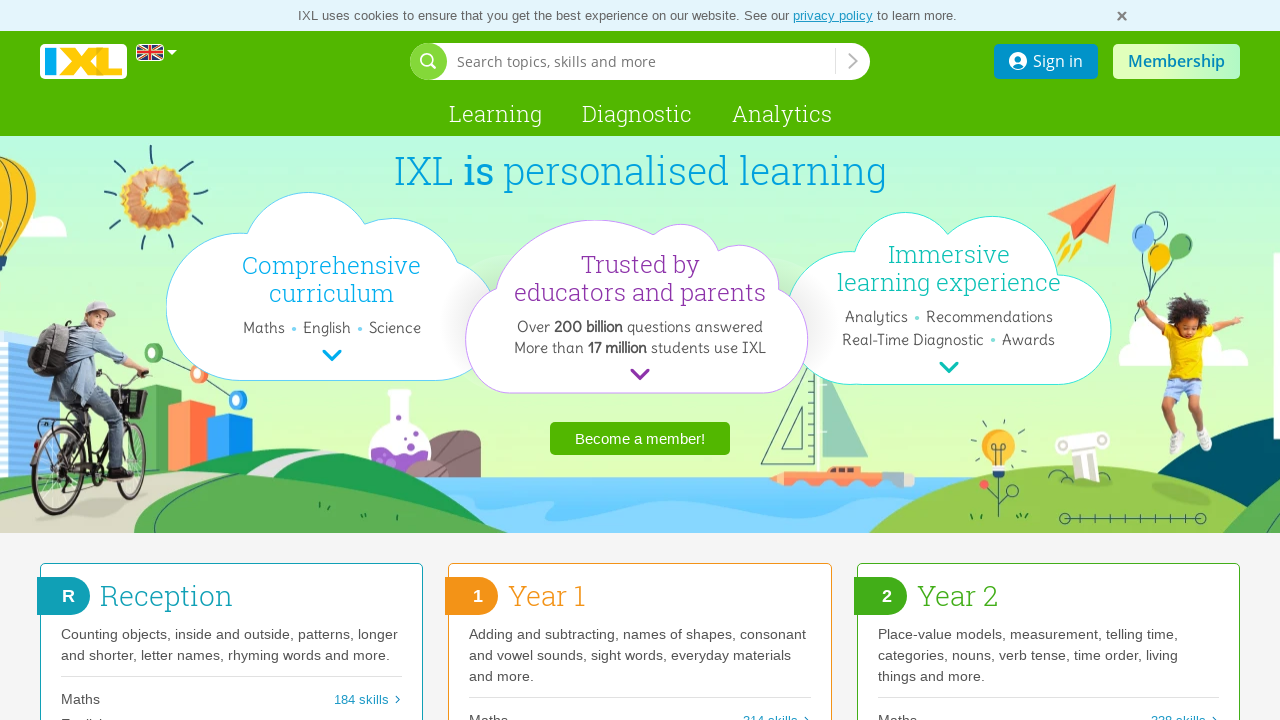

Navigated to IXL UK website
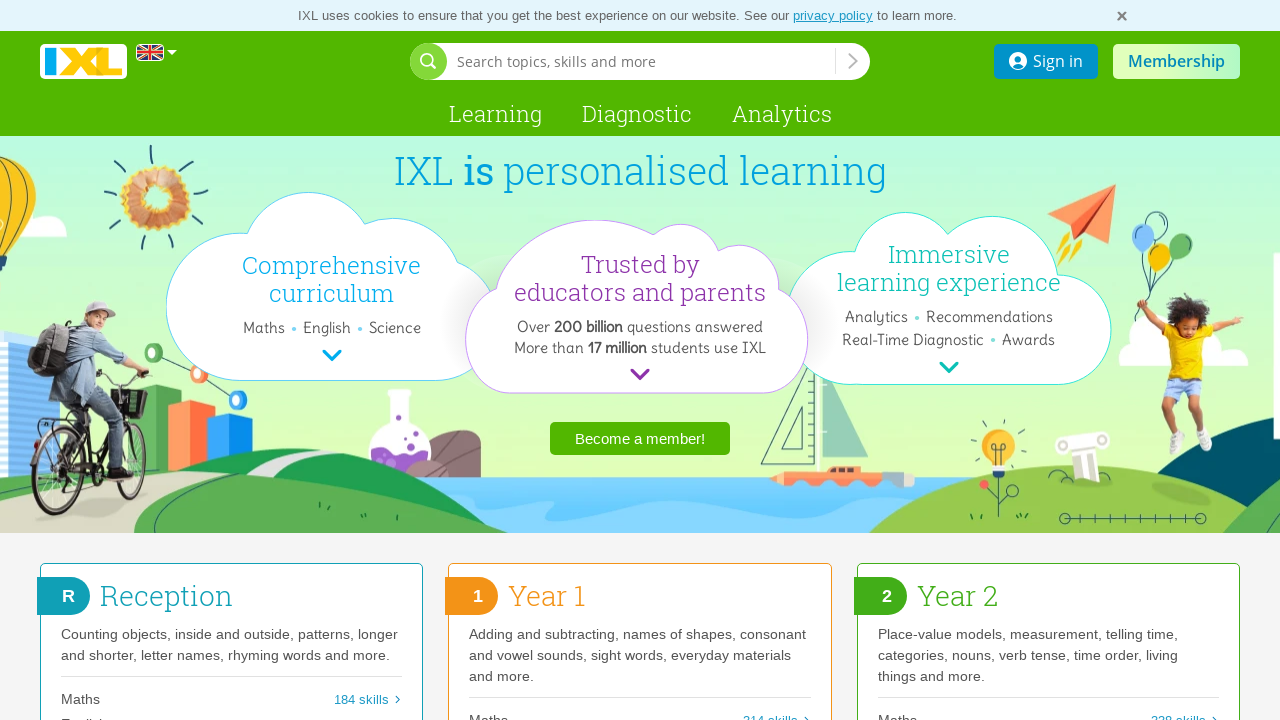

Clicked on link containing 'Analy' text (Analytics) at (782, 114) on a:has-text('Analy')
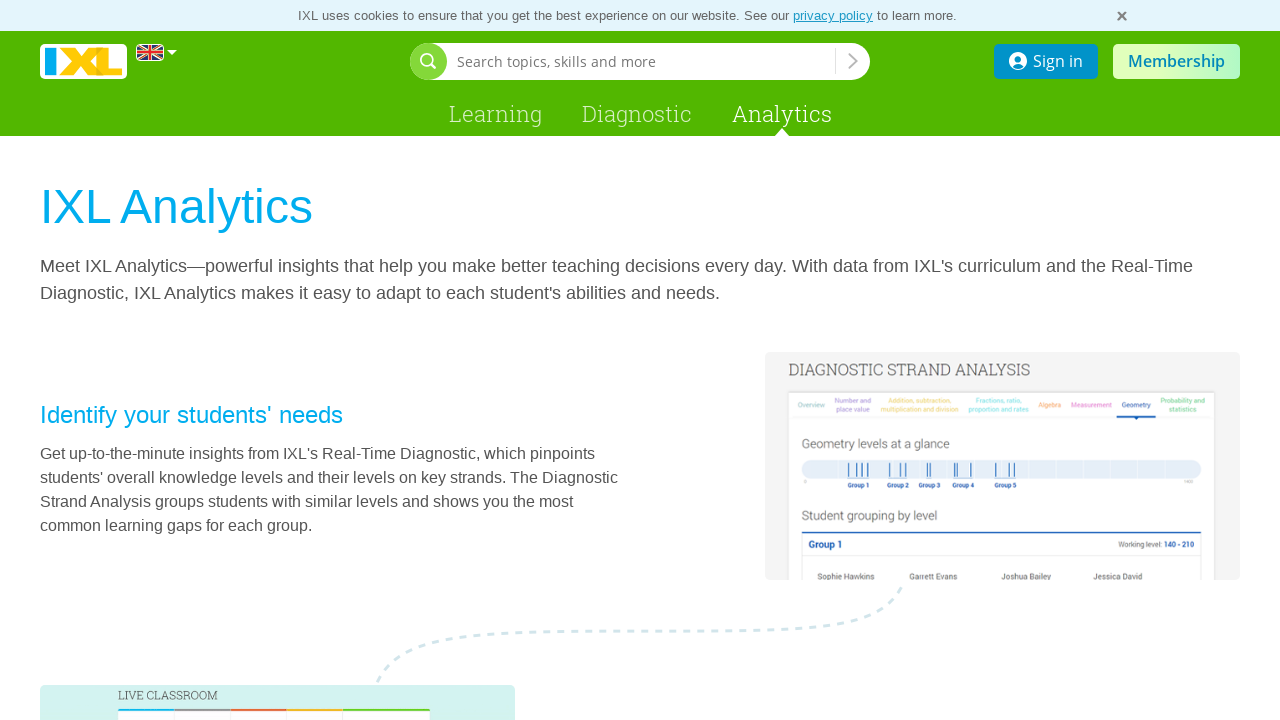

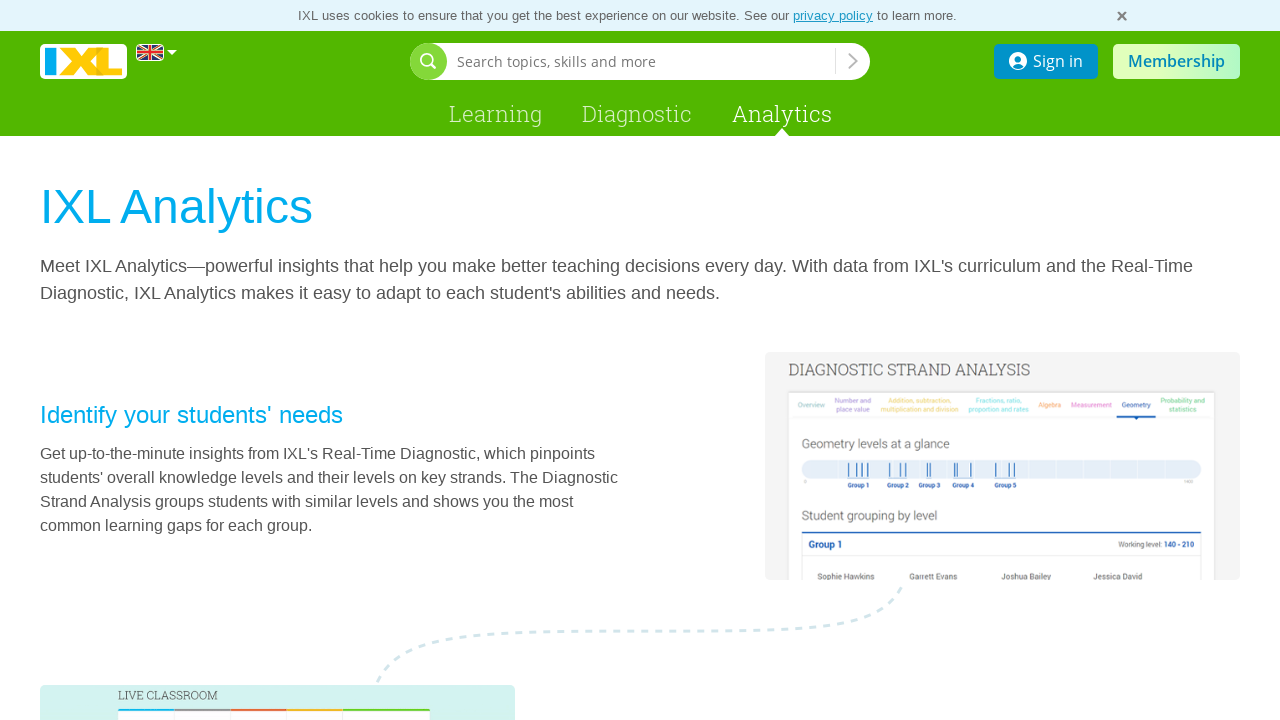